Tests dynamic loading functionality by clicking a start button and waiting for dynamically loaded content to appear, then verifying the text "Hello World!" is displayed.

Starting URL: https://the-internet.herokuapp.com/dynamic_loading/2

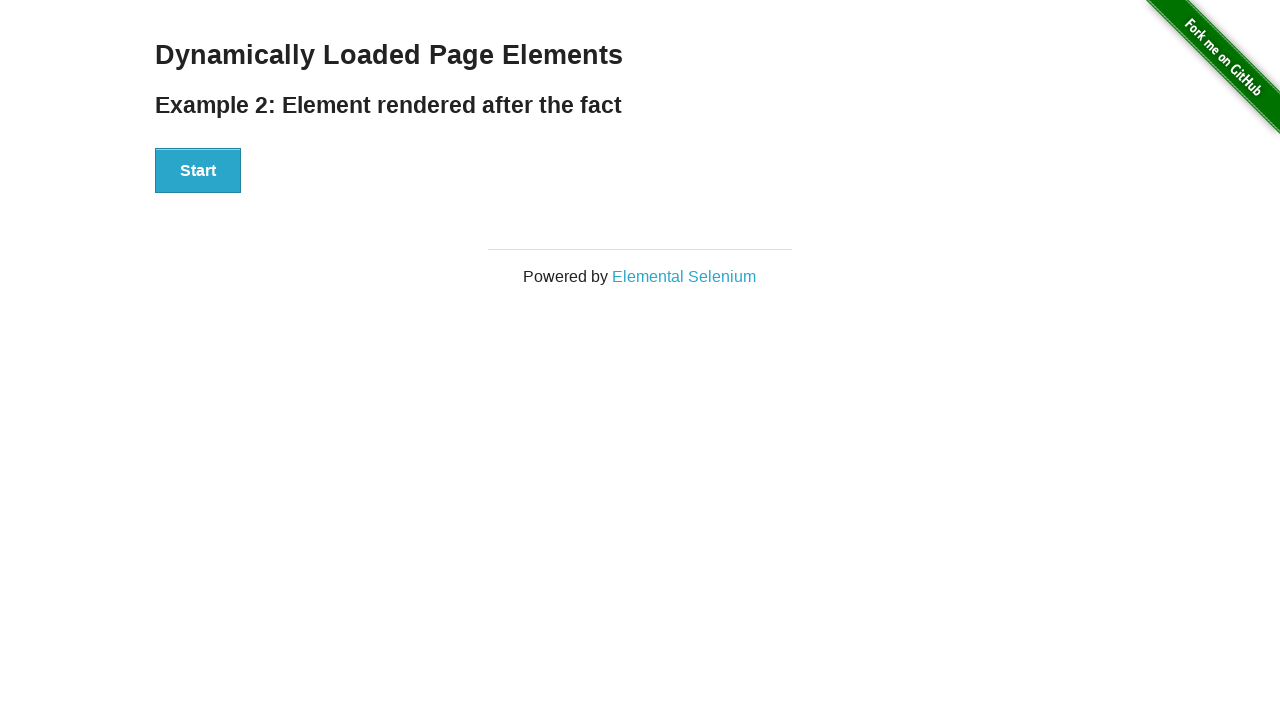

Clicked start button to begin dynamic loading at (198, 171) on button
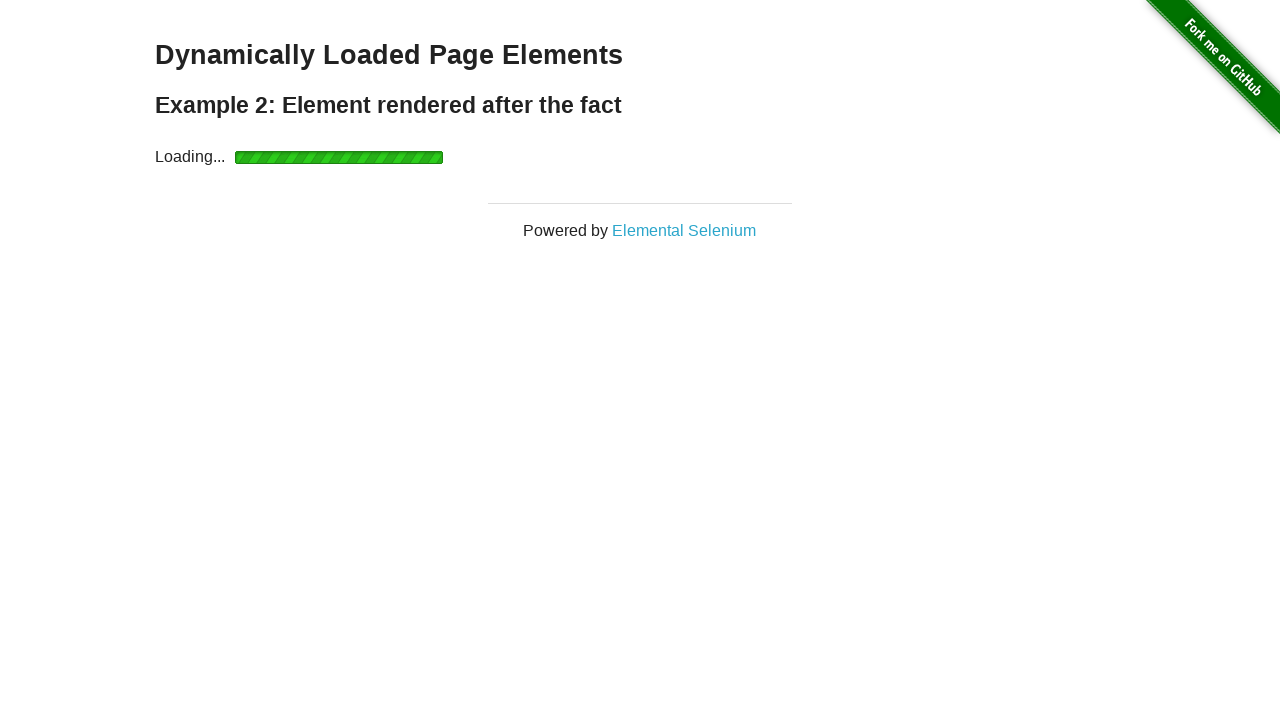

Dynamically loaded content appeared with finish element
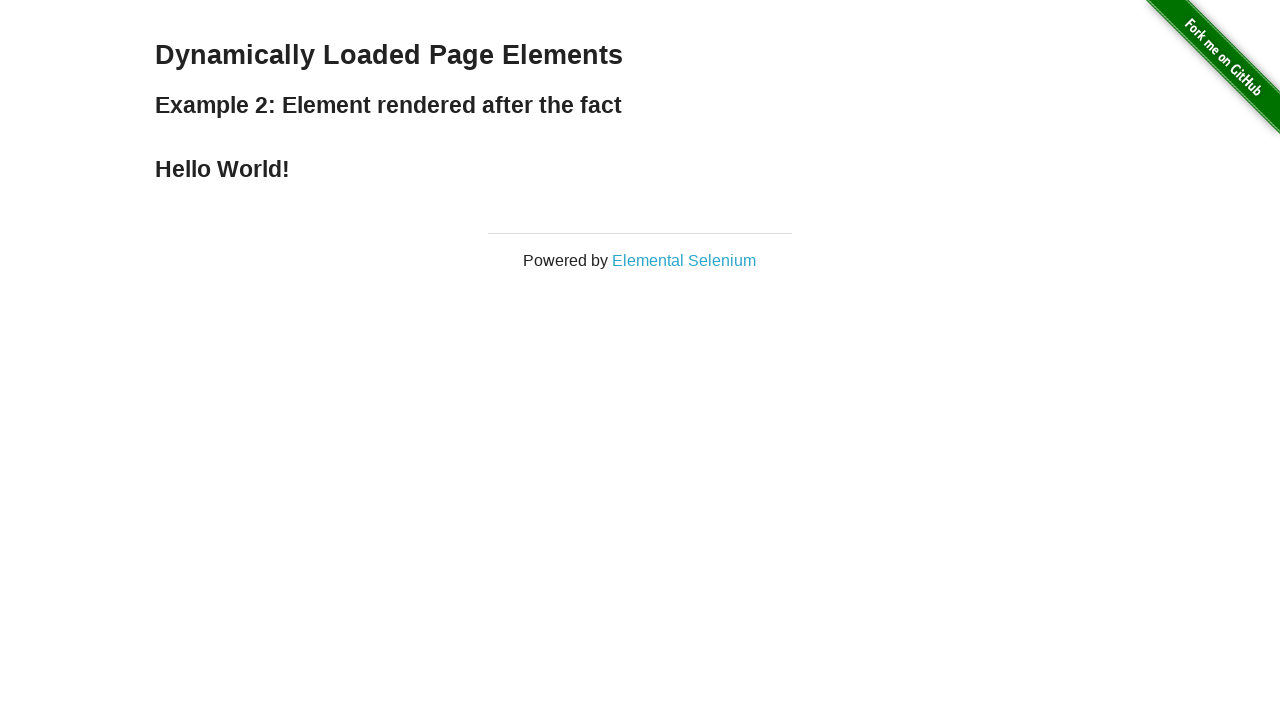

Verified 'Hello World!' text is displayed in finish element
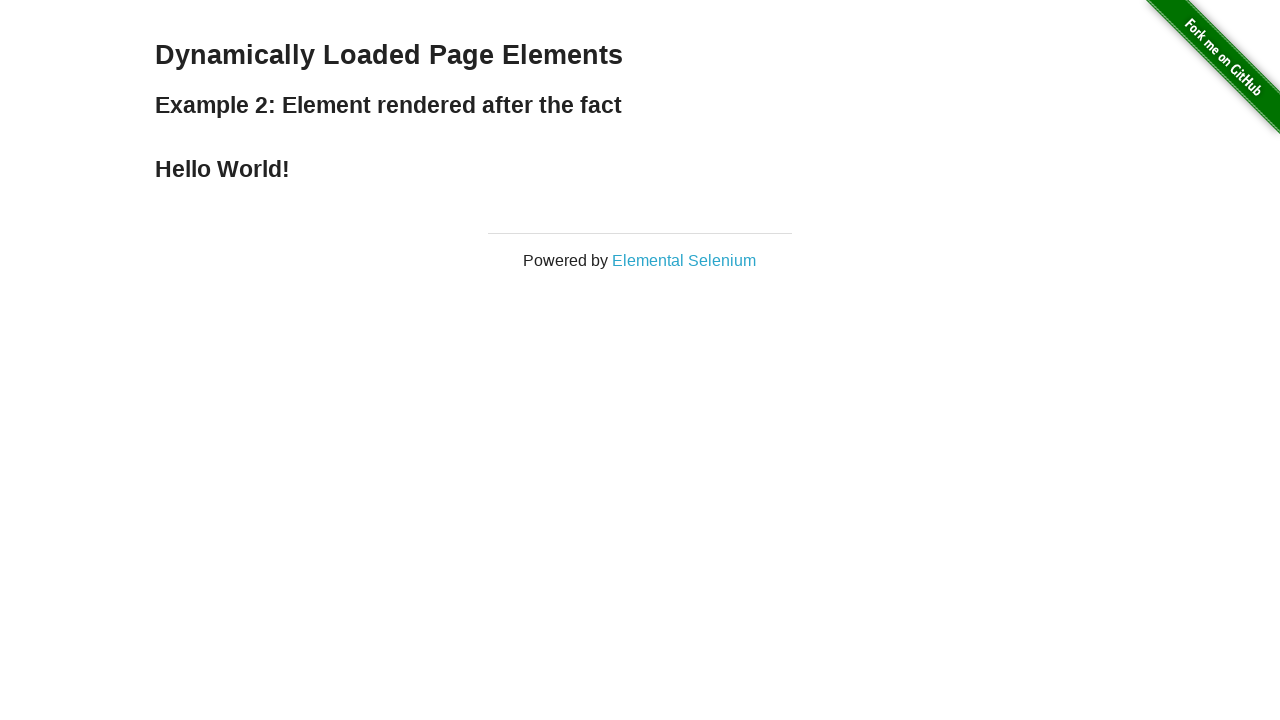

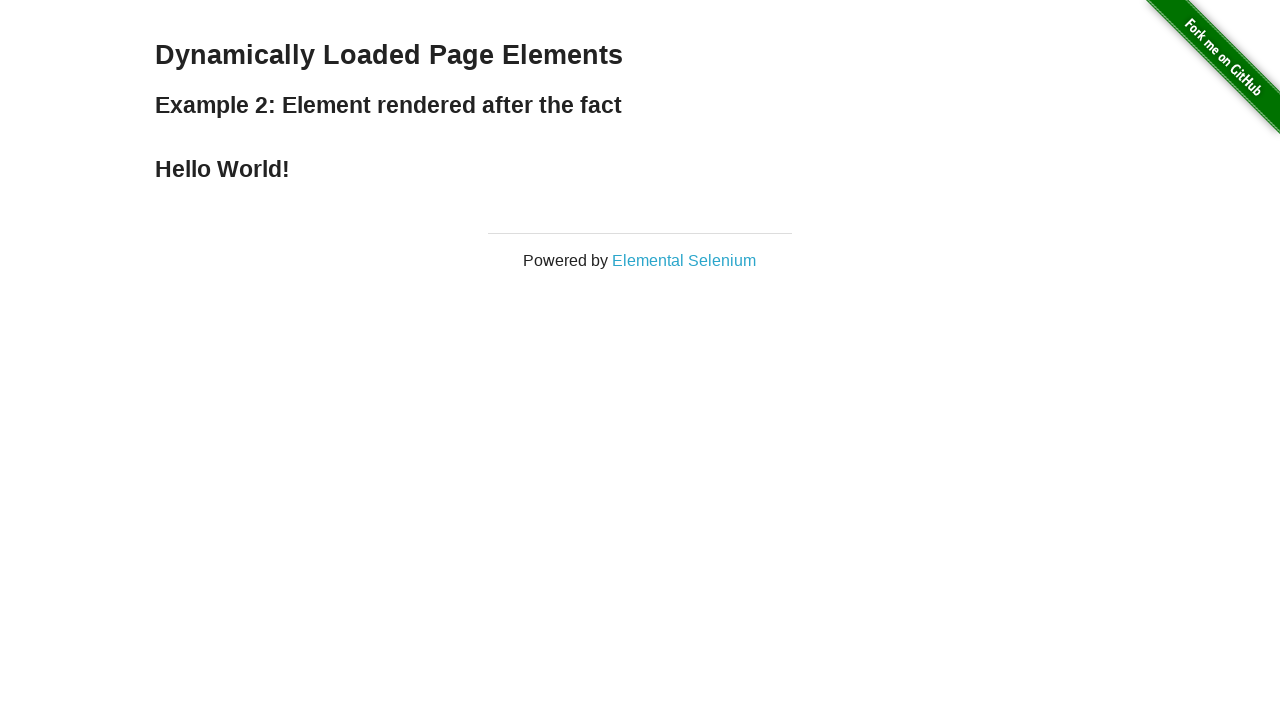